Tests an e-commerce practice site by searching for products containing "ber", adding all matching items to cart, and proceeding to checkout

Starting URL: https://rahulshettyacademy.com/seleniumPractise/

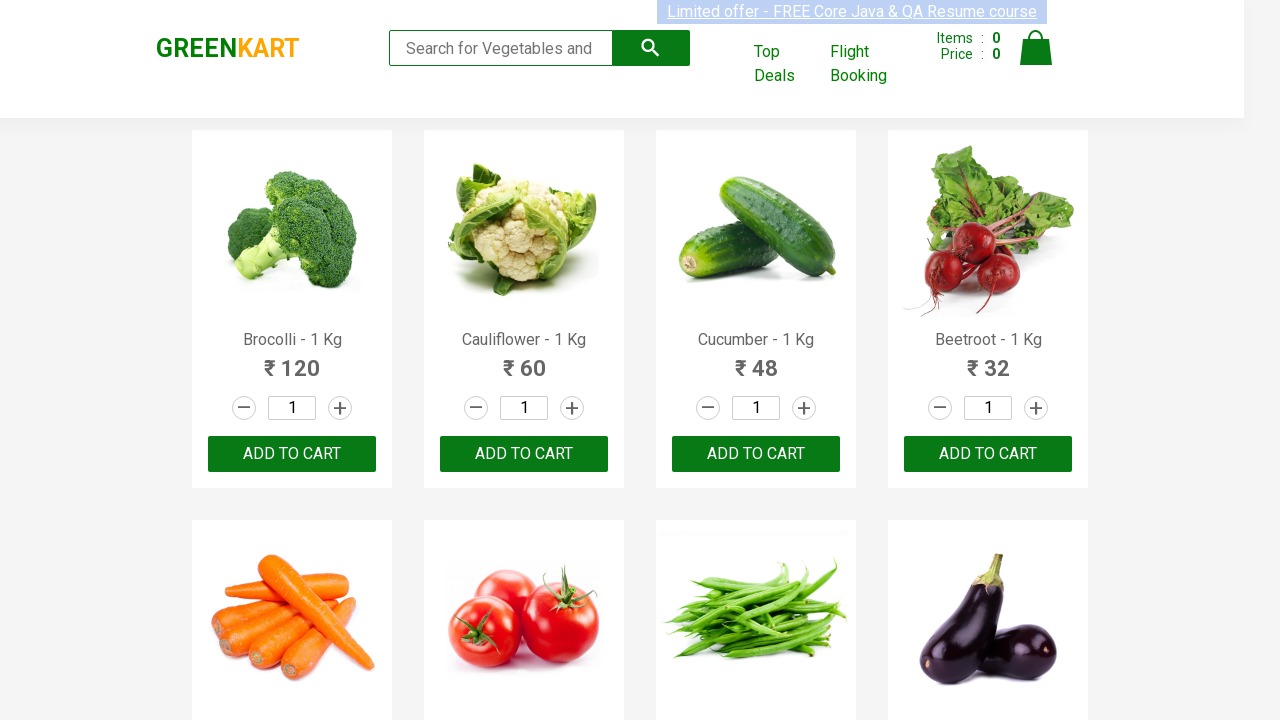

Filled search field with 'ber' on input.search-keyword
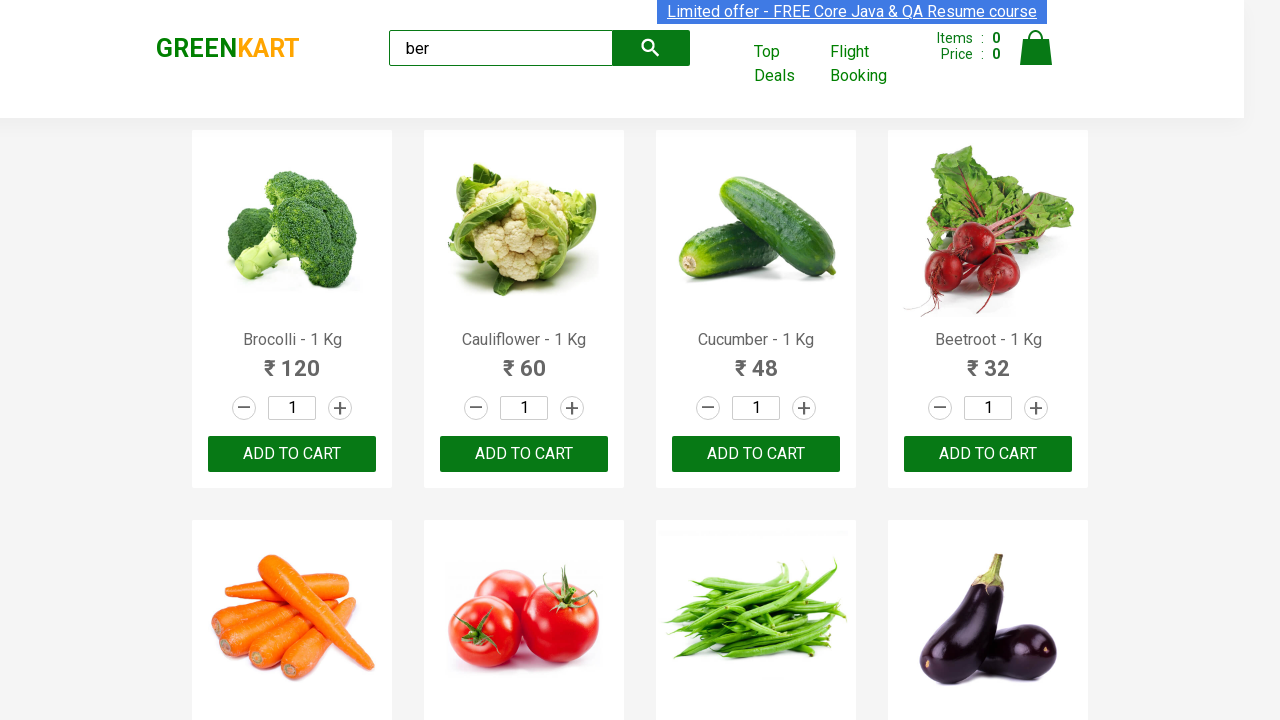

Waited for search results to filter
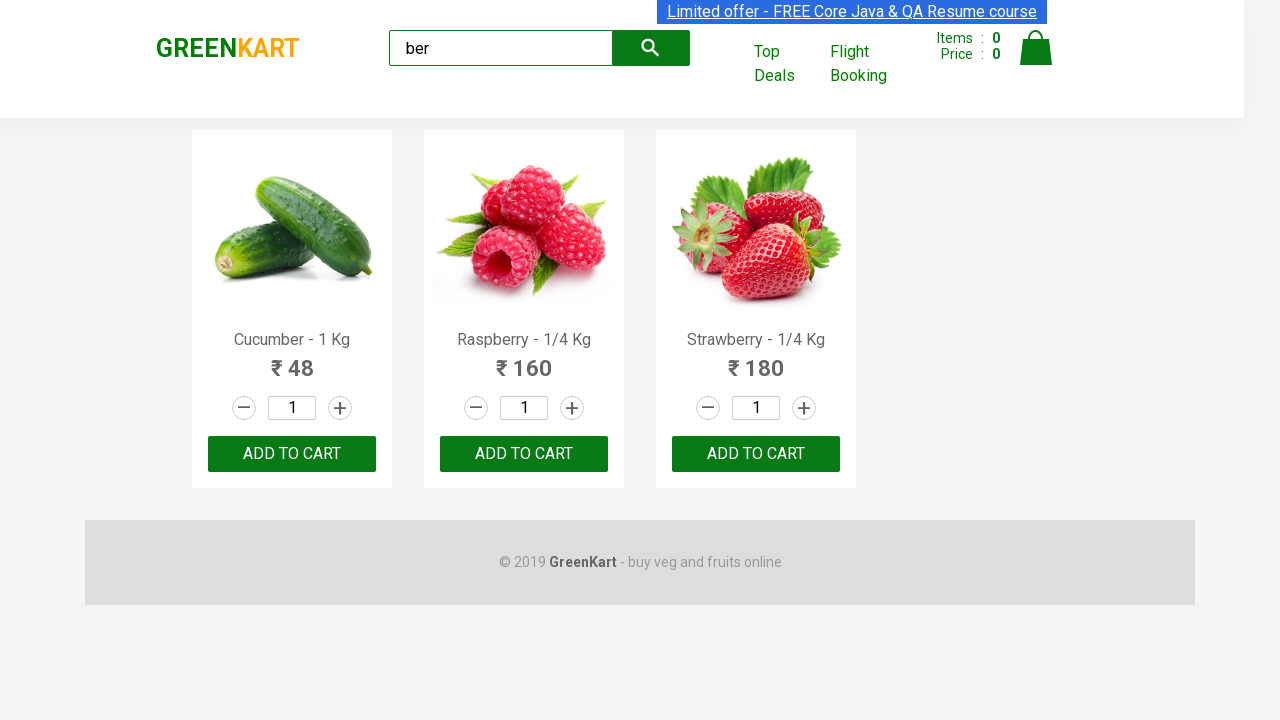

Retrieved all 'Add to Cart' buttons for filtered products
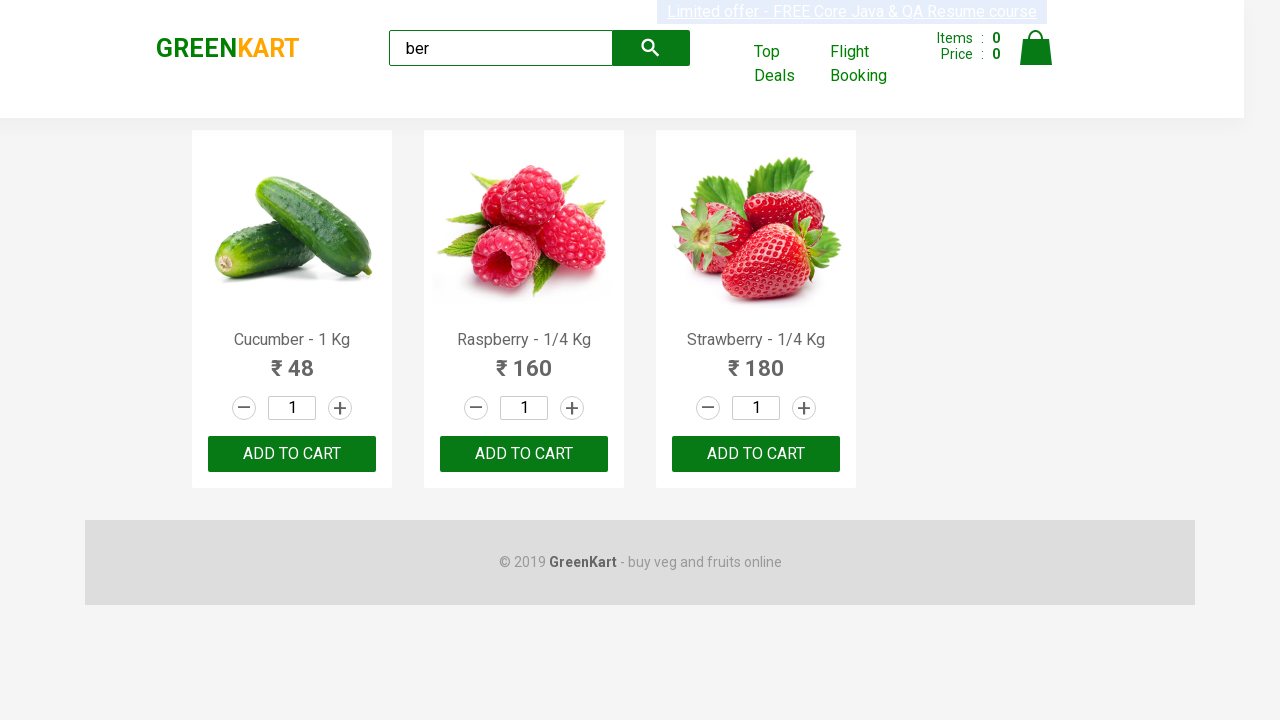

Clicked 'Add to Cart' button for a product at (292, 454) on xpath=//div[@class='product-action']/button >> nth=0
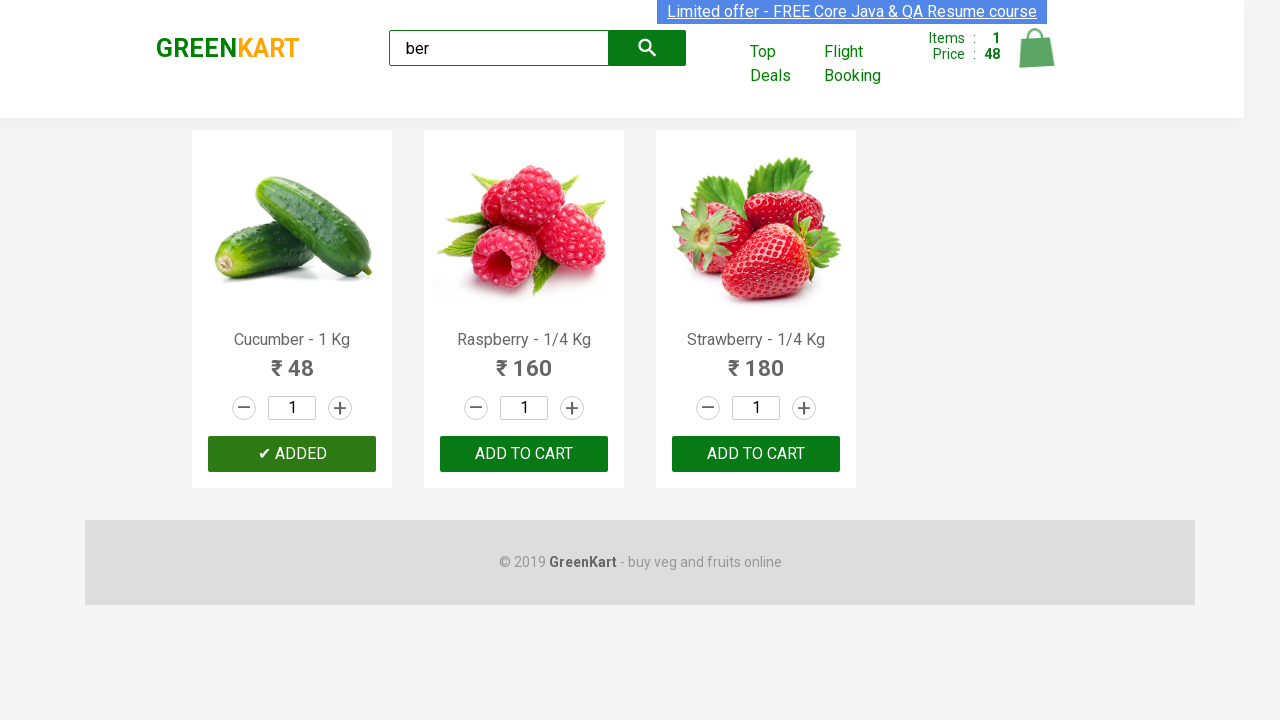

Clicked 'Add to Cart' button for a product at (524, 454) on xpath=//div[@class='product-action']/button >> nth=1
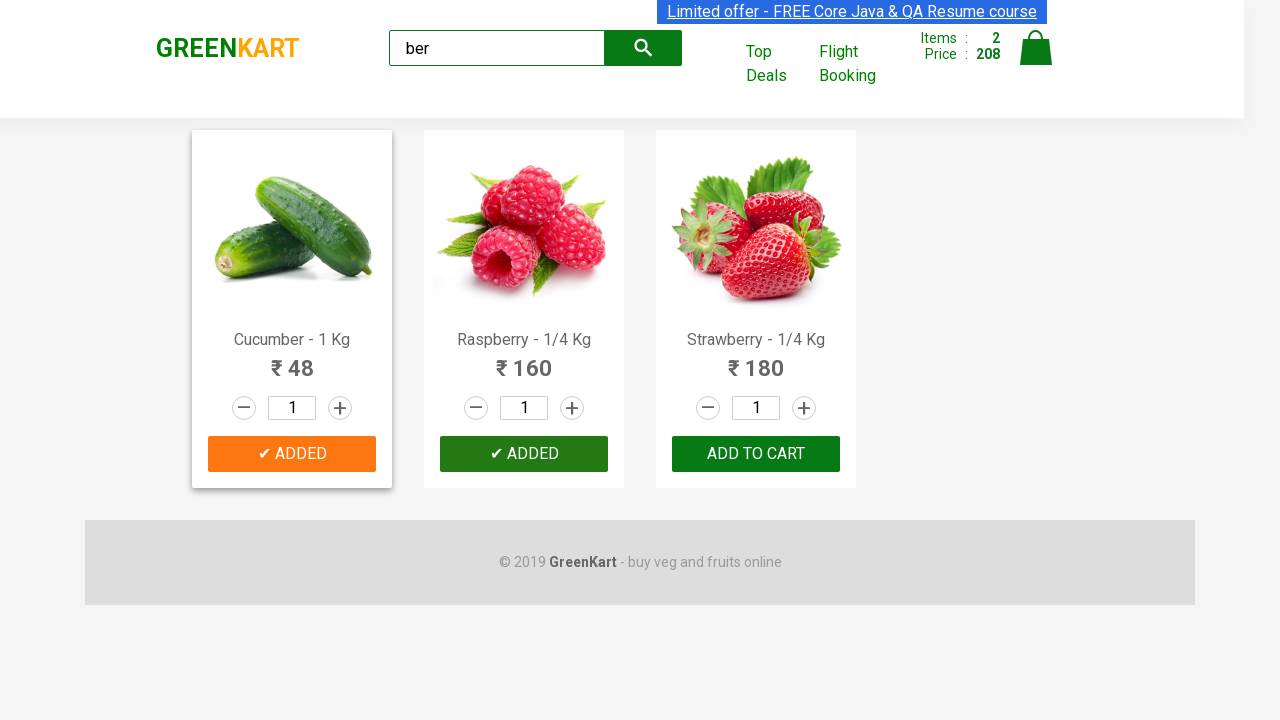

Clicked 'Add to Cart' button for a product at (756, 454) on xpath=//div[@class='product-action']/button >> nth=2
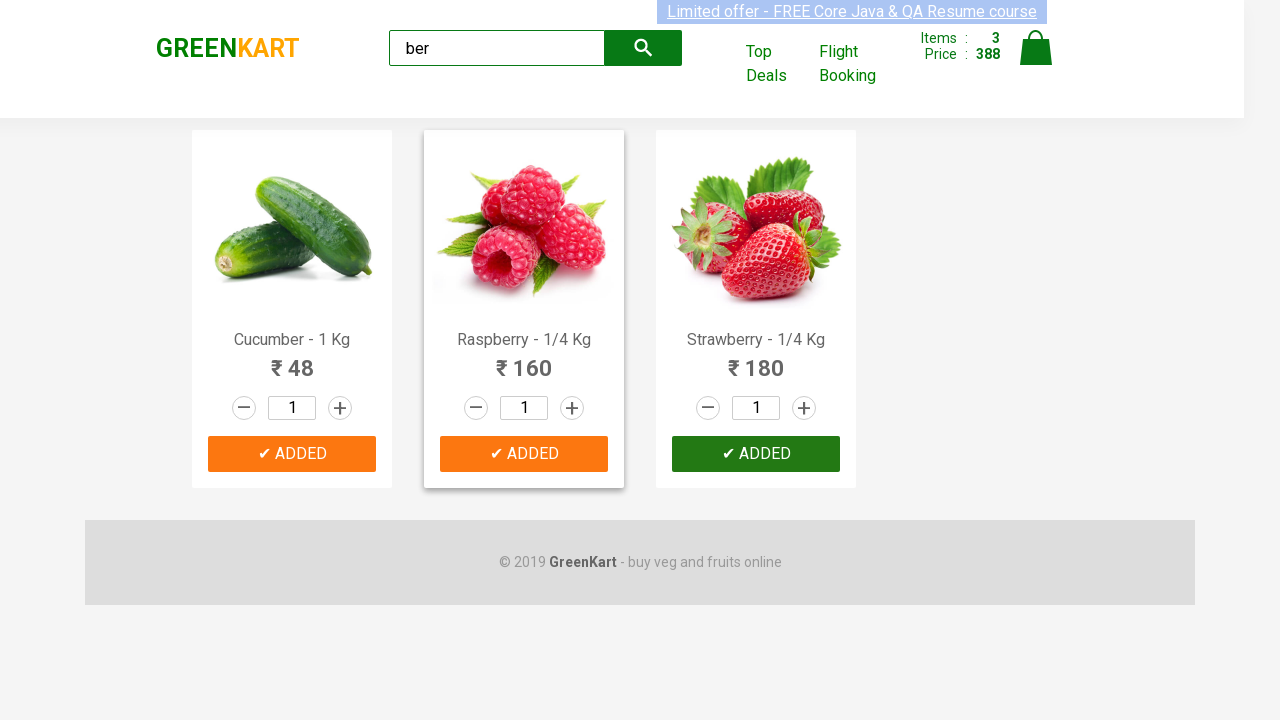

Clicked on the cart icon at (1036, 48) on img[alt='Cart']
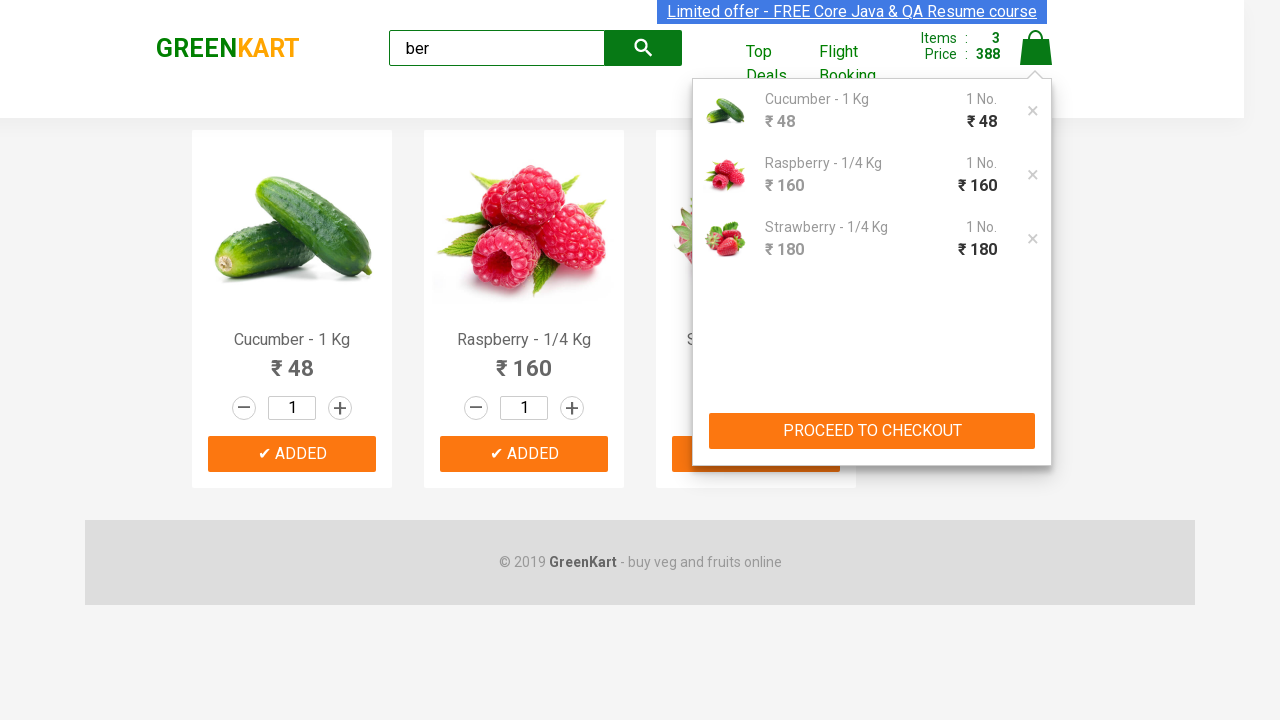

Clicked 'PROCEED TO CHECKOUT' button at (872, 431) on xpath=//button[text()='PROCEED TO CHECKOUT']
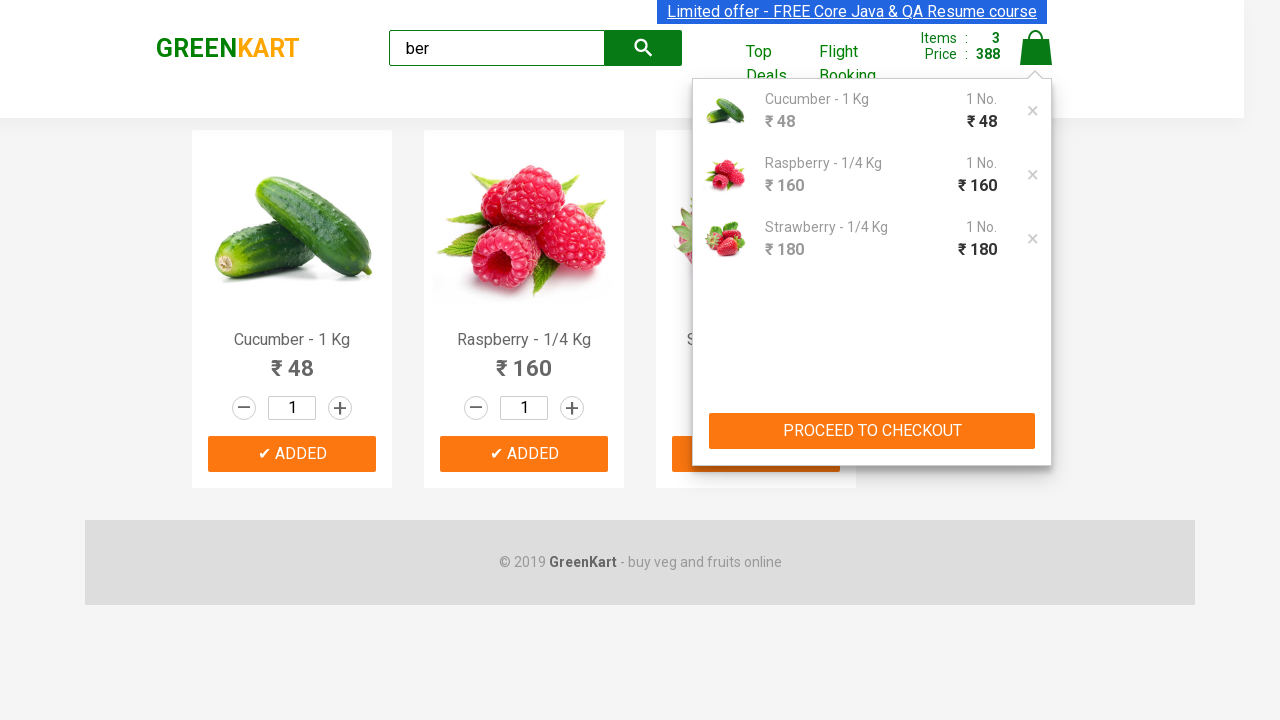

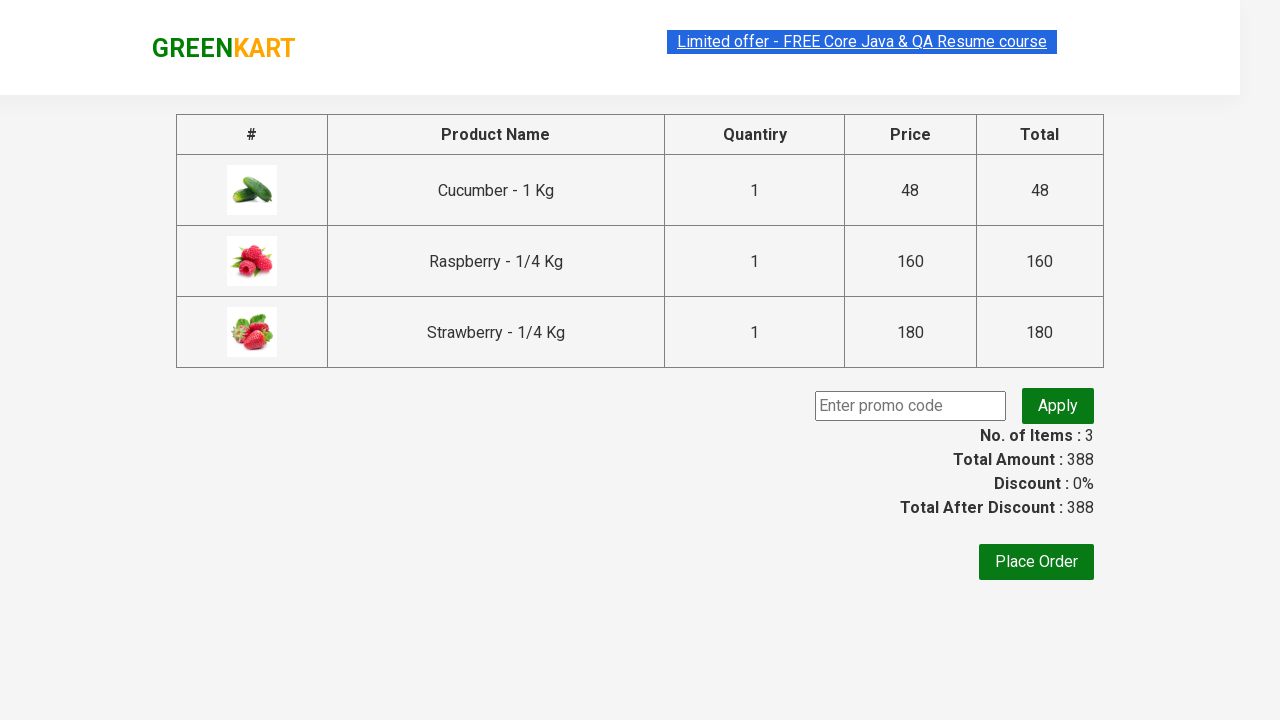